Tests unmarking completed todo items by unchecking their checkboxes

Starting URL: https://demo.playwright.dev/todomvc

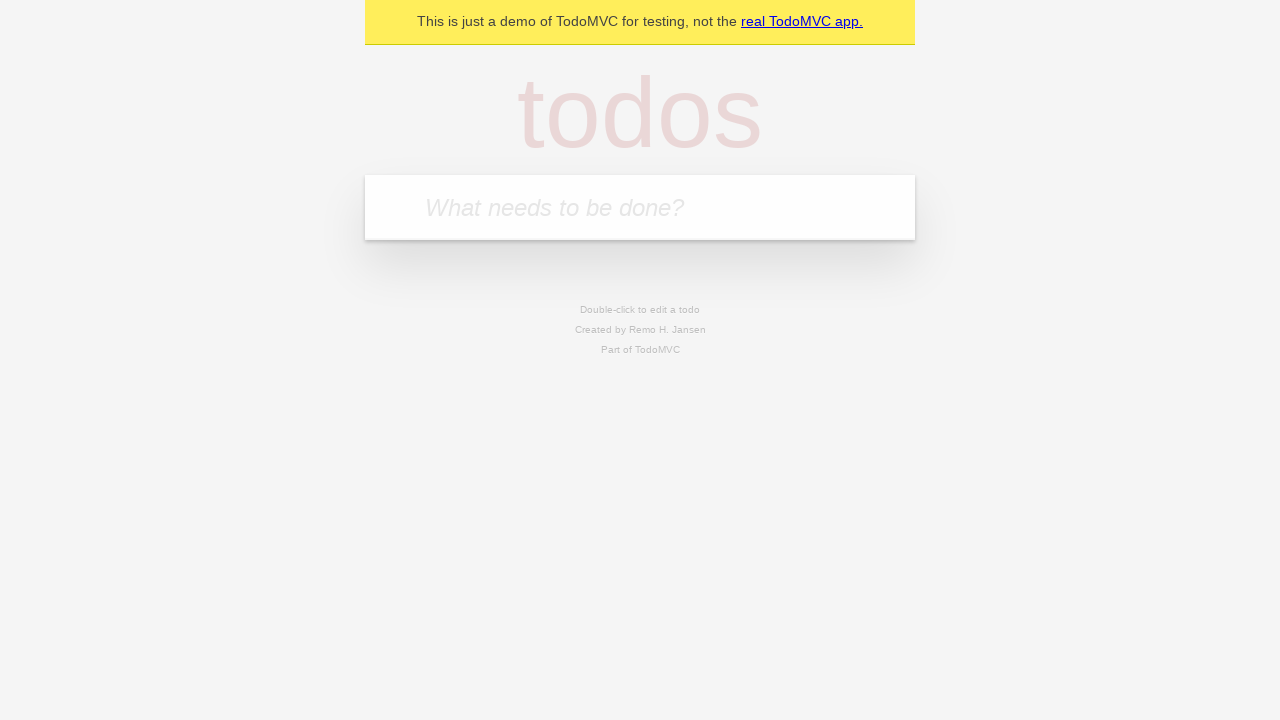

Filled todo input with 'buy some cheese' on internal:attr=[placeholder="What needs to be done?"i]
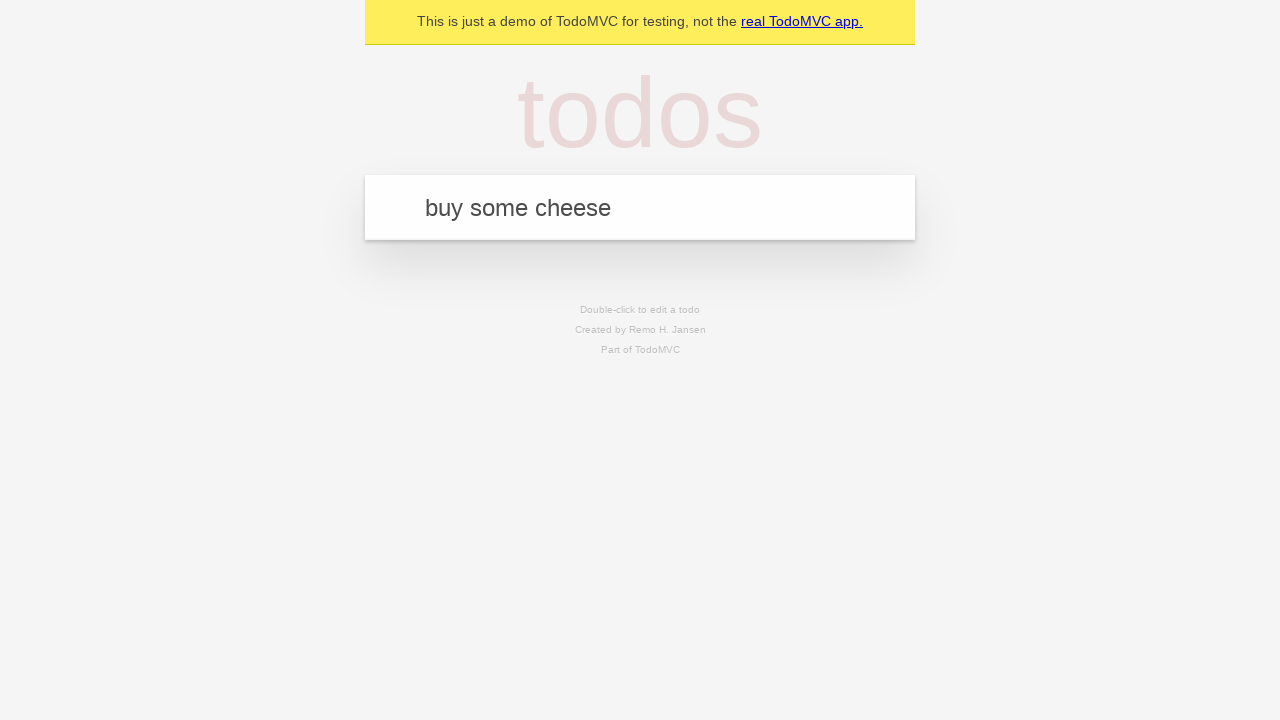

Pressed Enter to create todo item 'buy some cheese' on internal:attr=[placeholder="What needs to be done?"i]
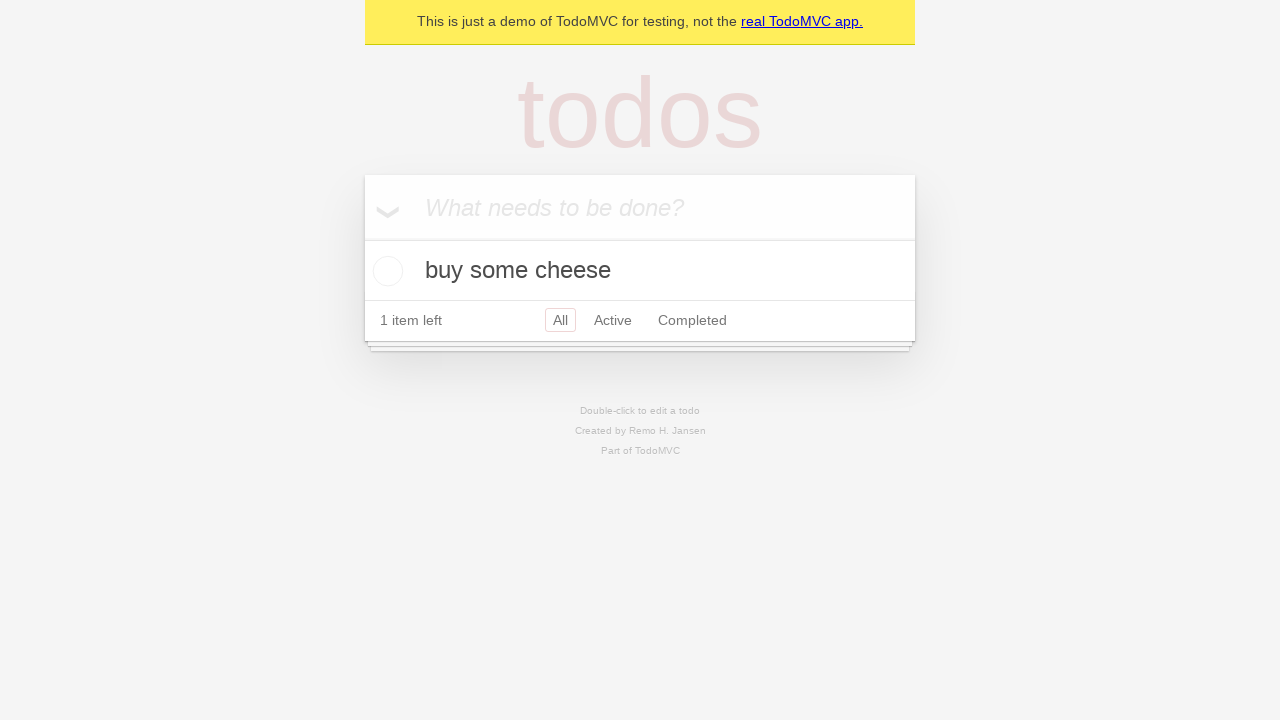

Filled todo input with 'feed the cat' on internal:attr=[placeholder="What needs to be done?"i]
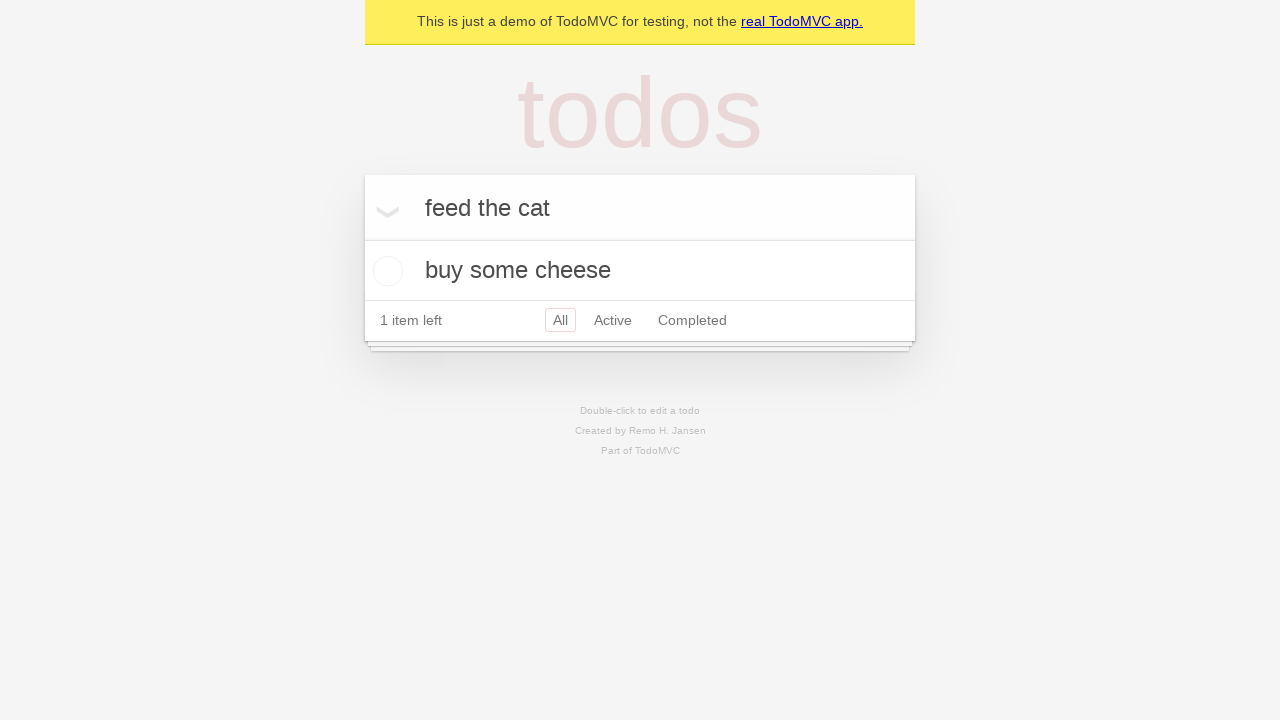

Pressed Enter to create todo item 'feed the cat' on internal:attr=[placeholder="What needs to be done?"i]
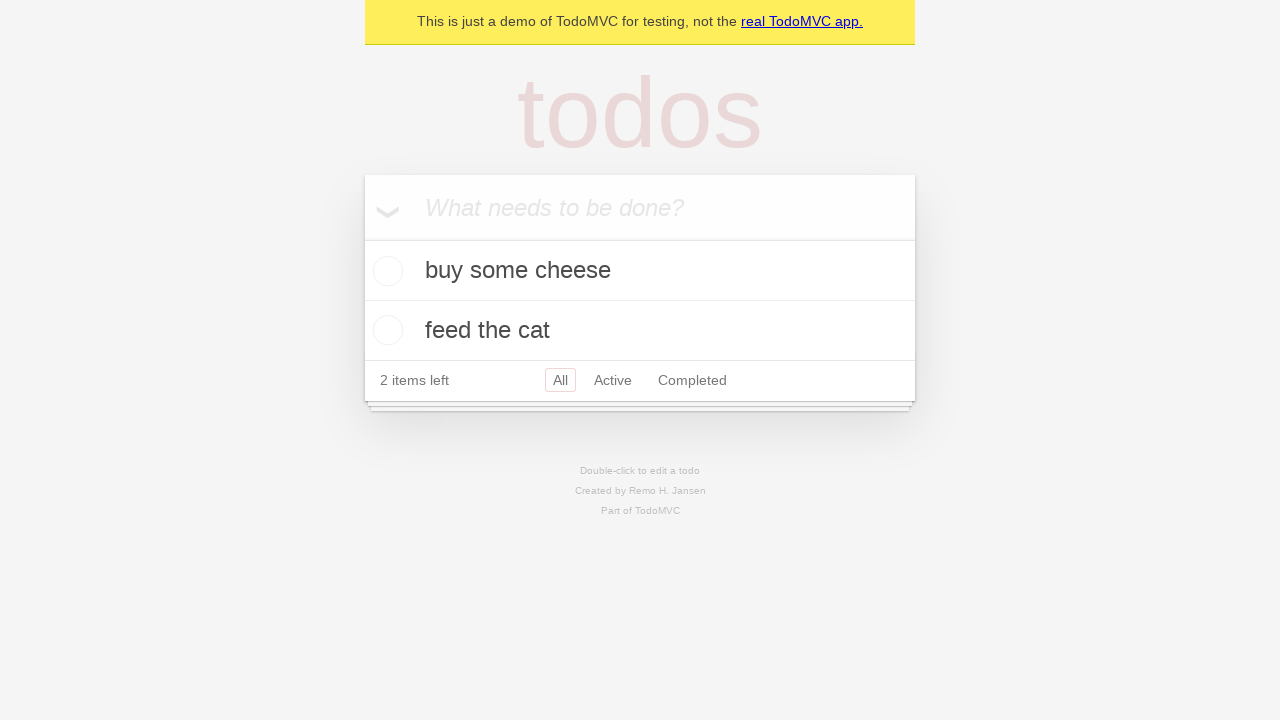

Waited for 2 todo items to be created
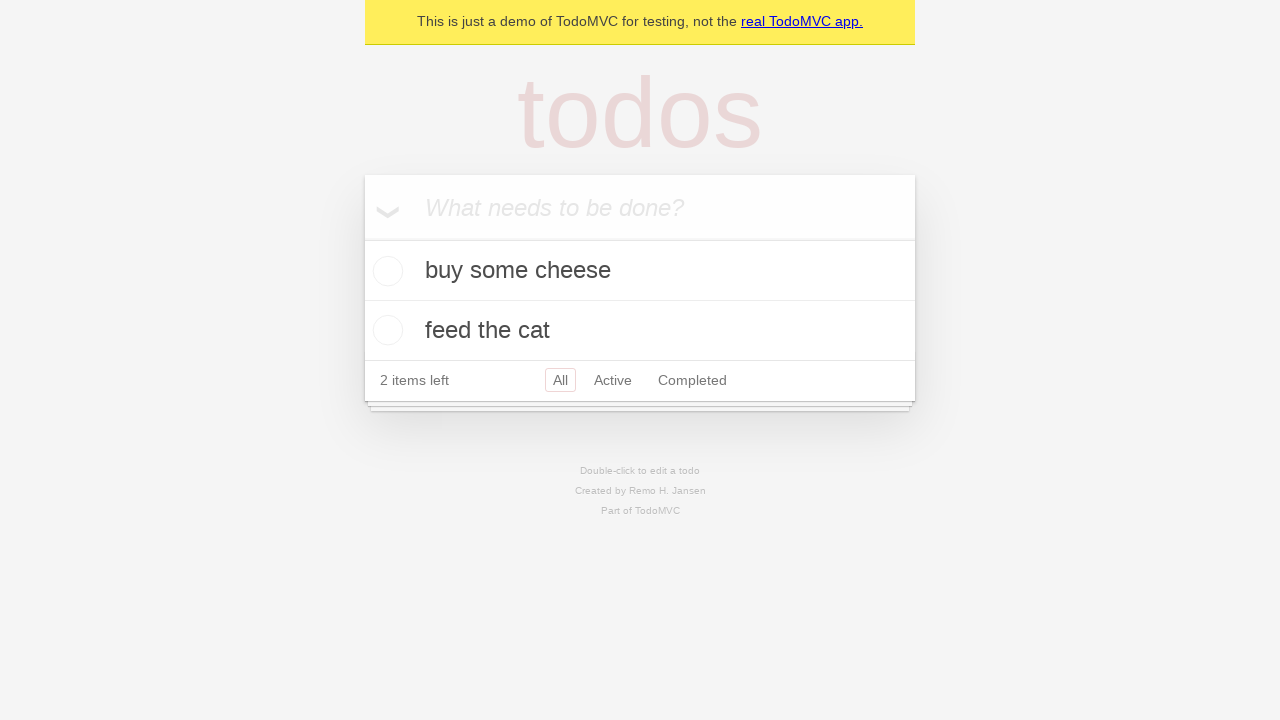

Located first todo item
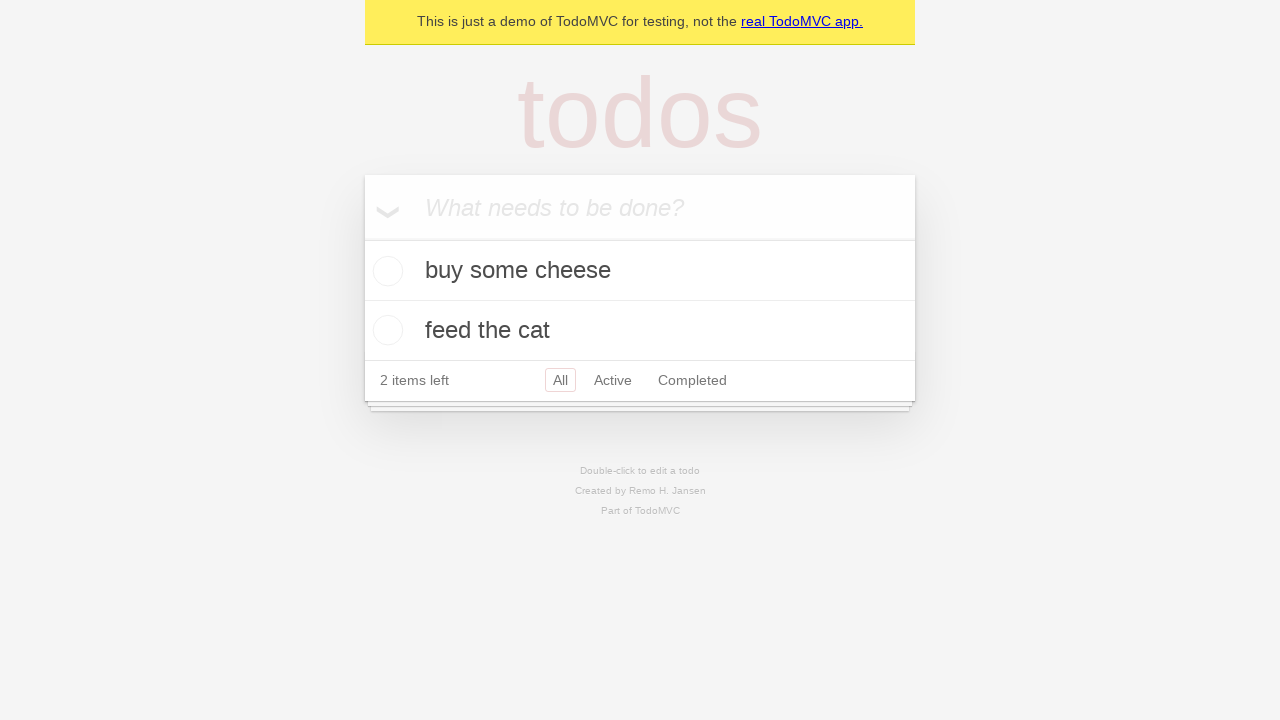

Located checkbox for first todo item
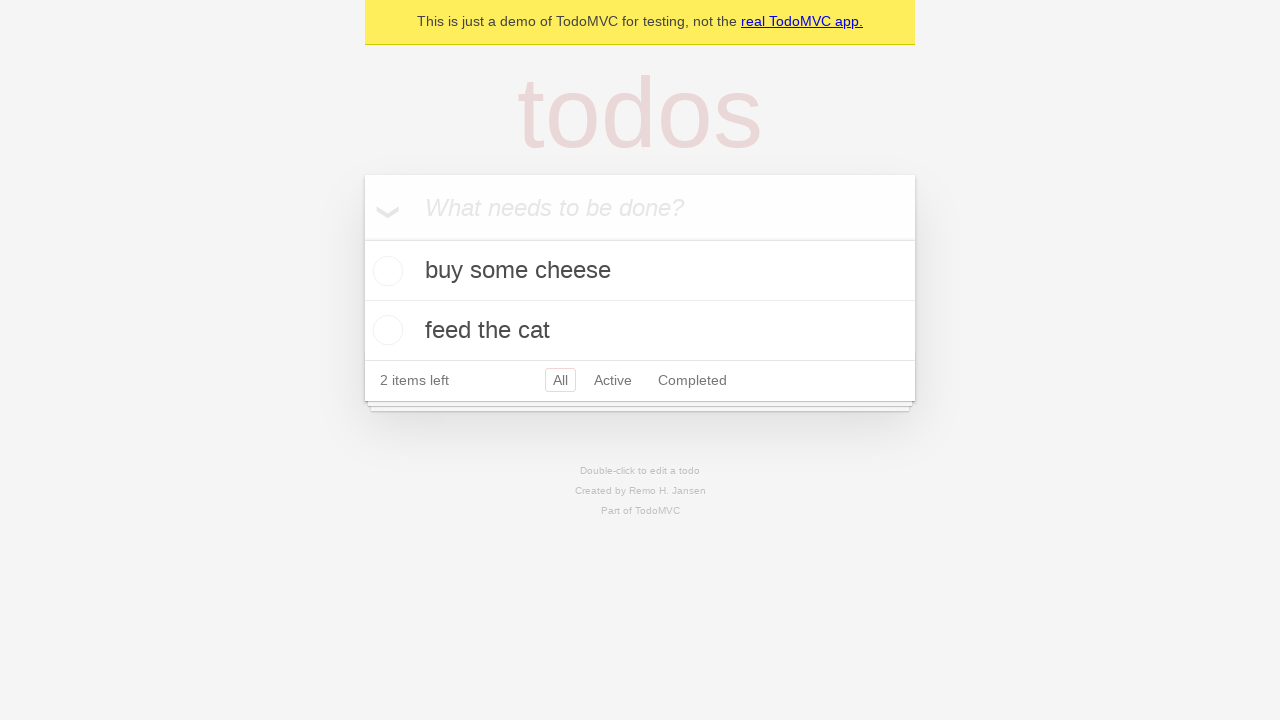

Checked the first todo item to mark it as complete at (385, 271) on internal:testid=[data-testid="todo-item"s] >> nth=0 >> internal:role=checkbox
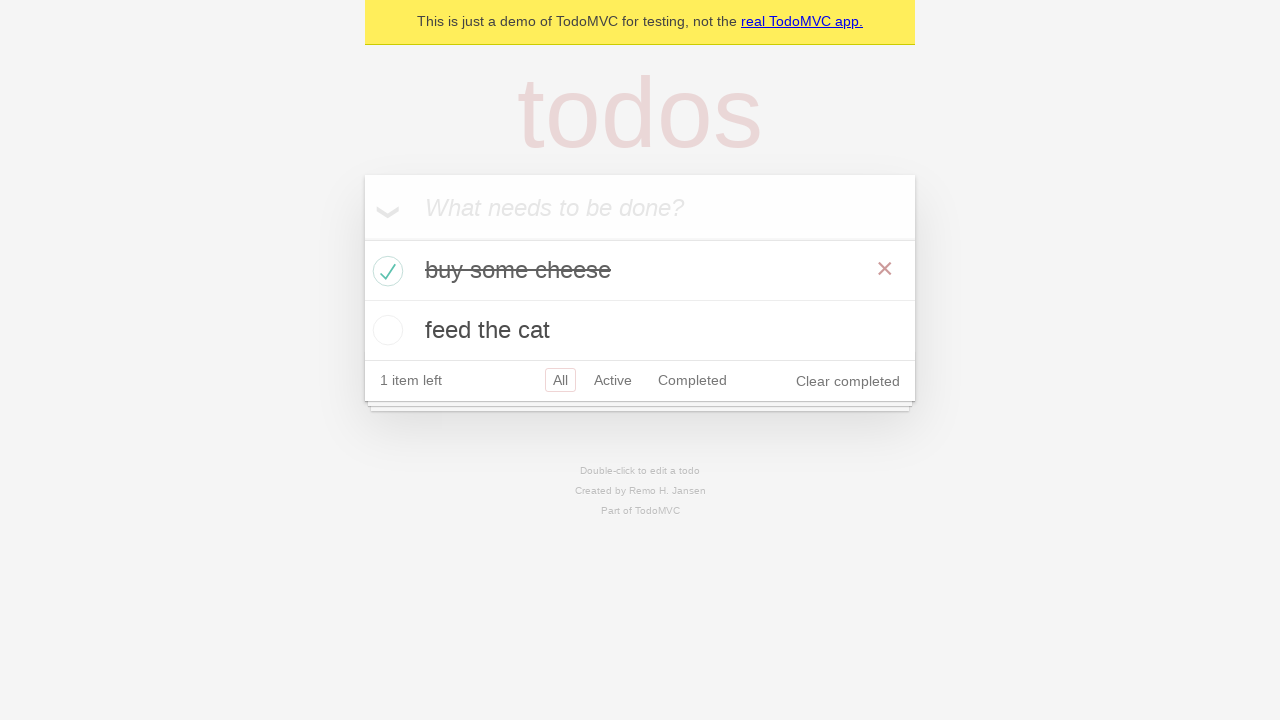

Unchecked the first todo item to mark it as incomplete at (385, 271) on internal:testid=[data-testid="todo-item"s] >> nth=0 >> internal:role=checkbox
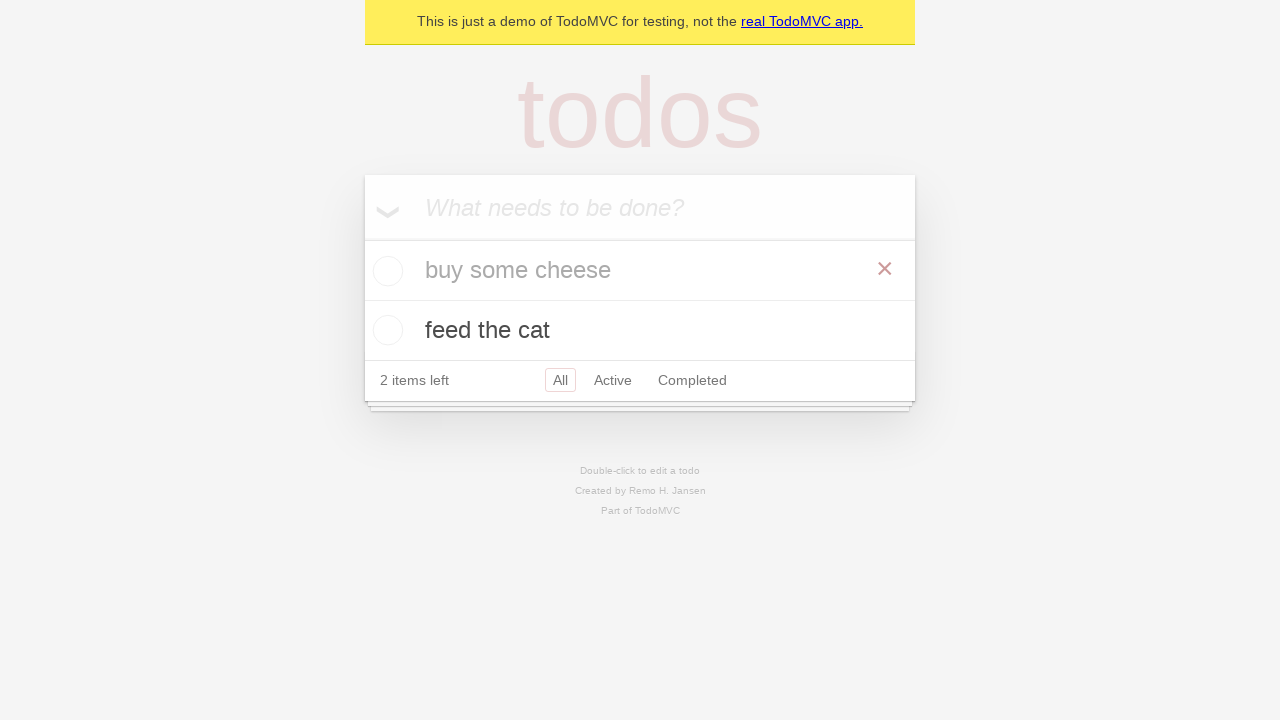

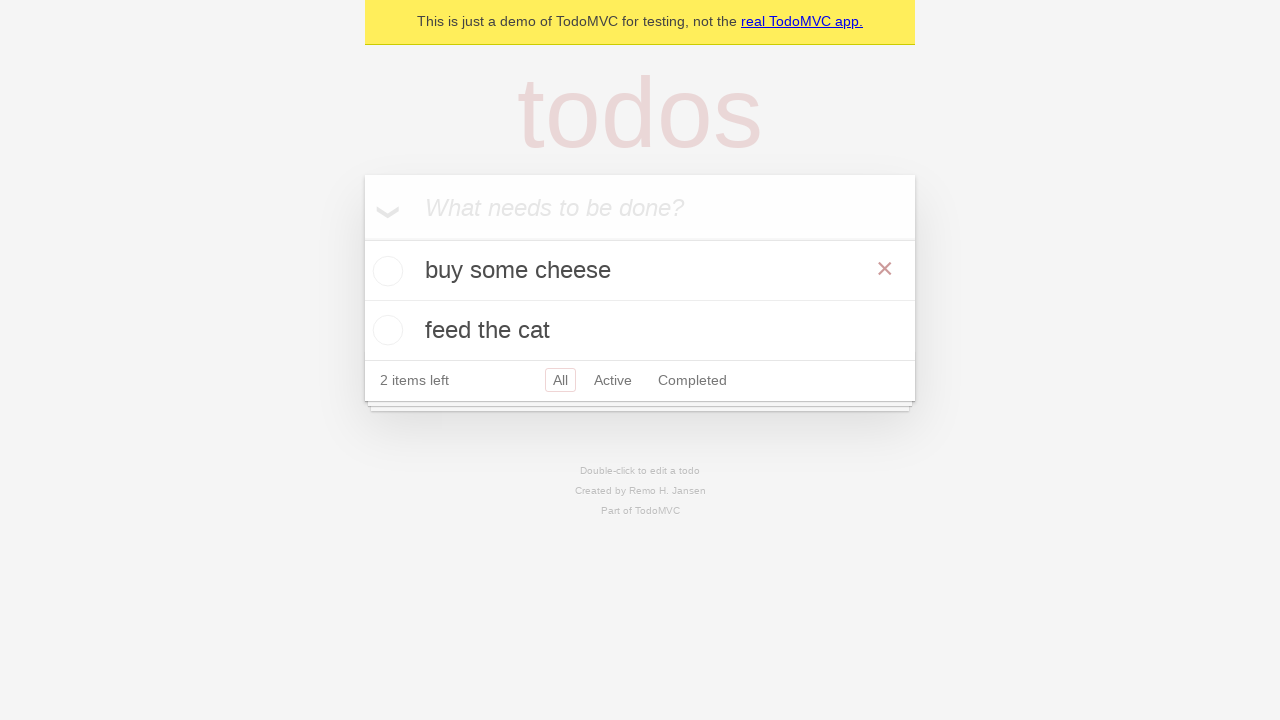